Tests interaction with a dynamically appearing button that becomes visible after a delay

Starting URL: https://demoqa.com/dynamic-properties

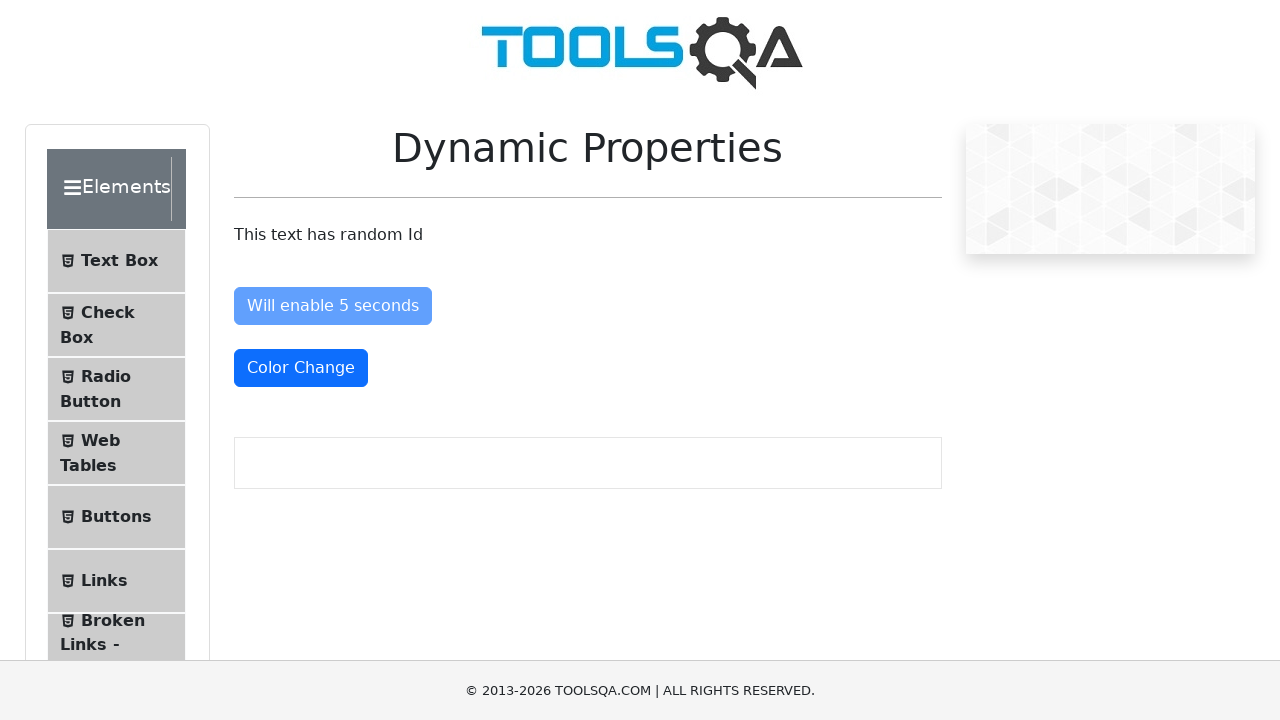

Waited for dynamically appearing button with id='visibleAfter' to become visible (timeout: 10 seconds)
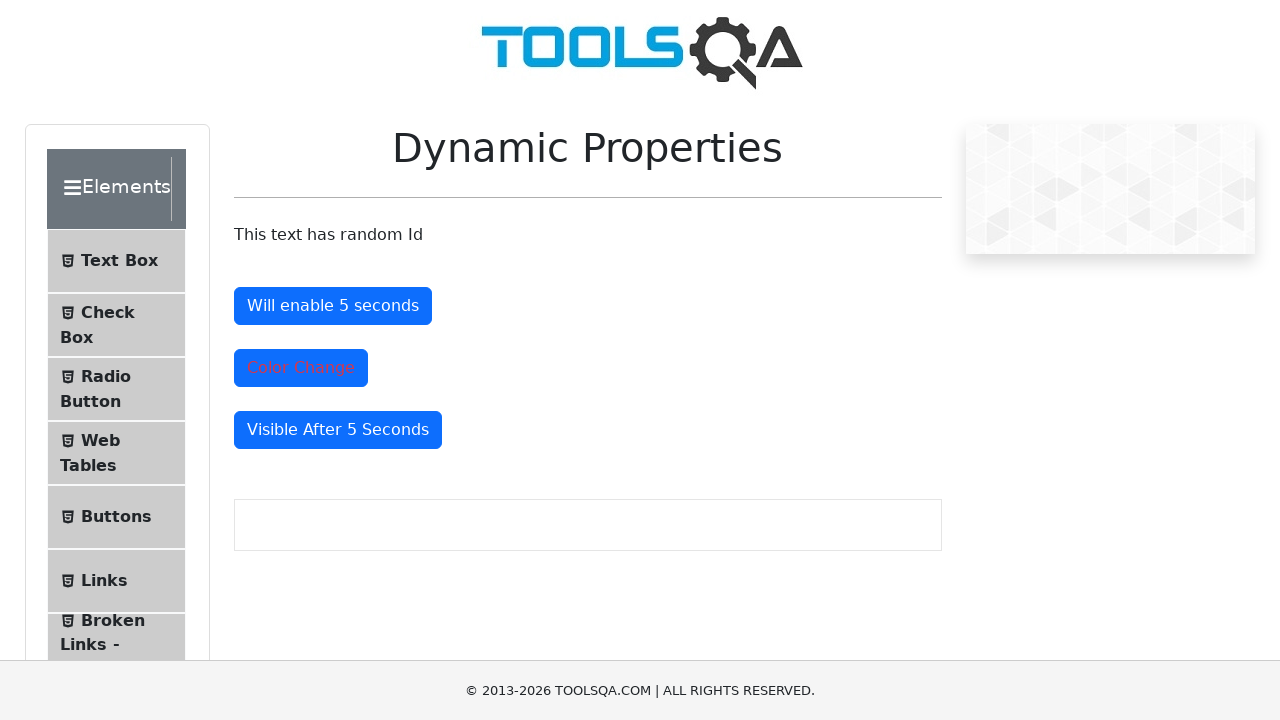

Clicked the dynamically appearing button at (338, 430) on #visibleAfter
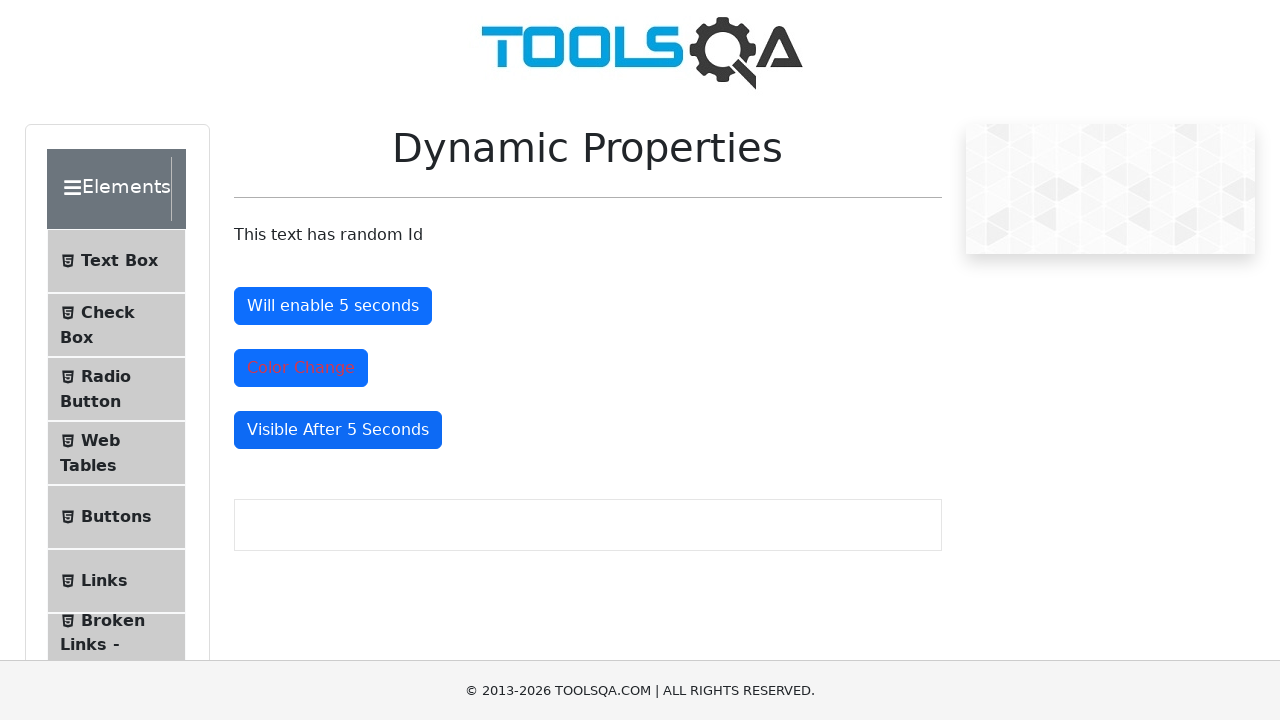

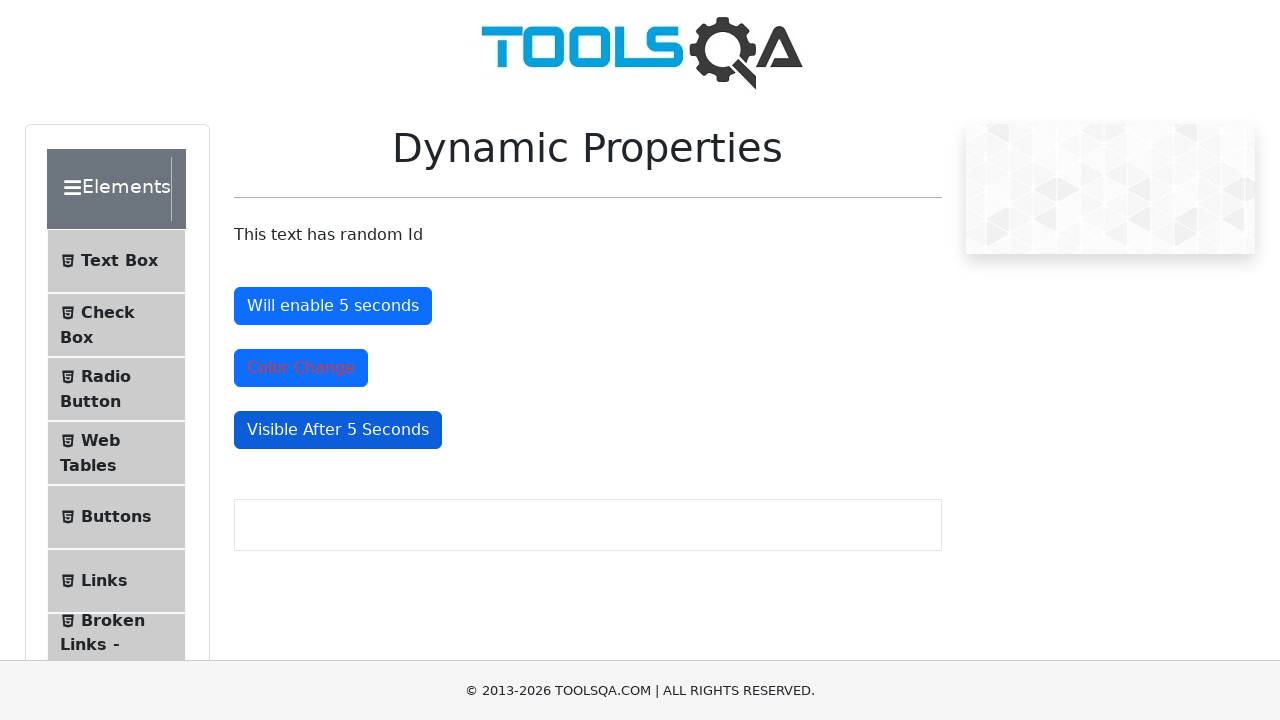